Navigates to the Microsoft homepage and verifies the page loads successfully

Starting URL: http://www.microsoft.com

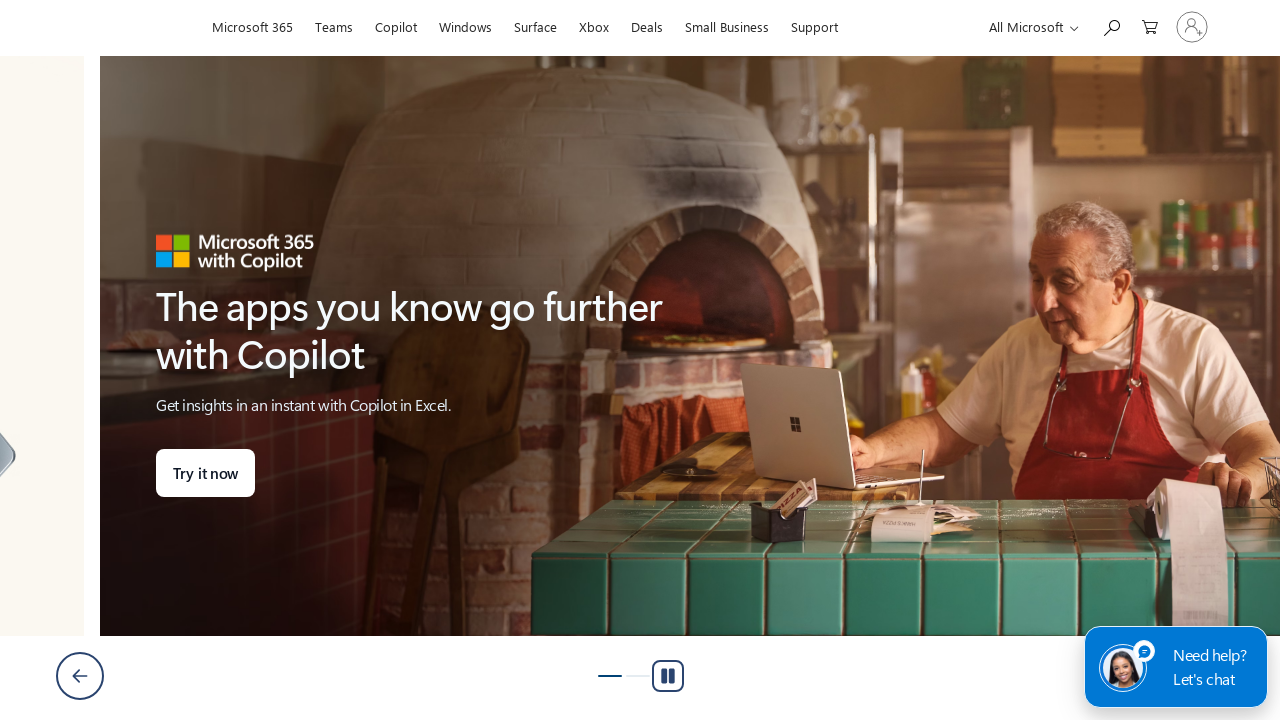

Waited for page DOM to load
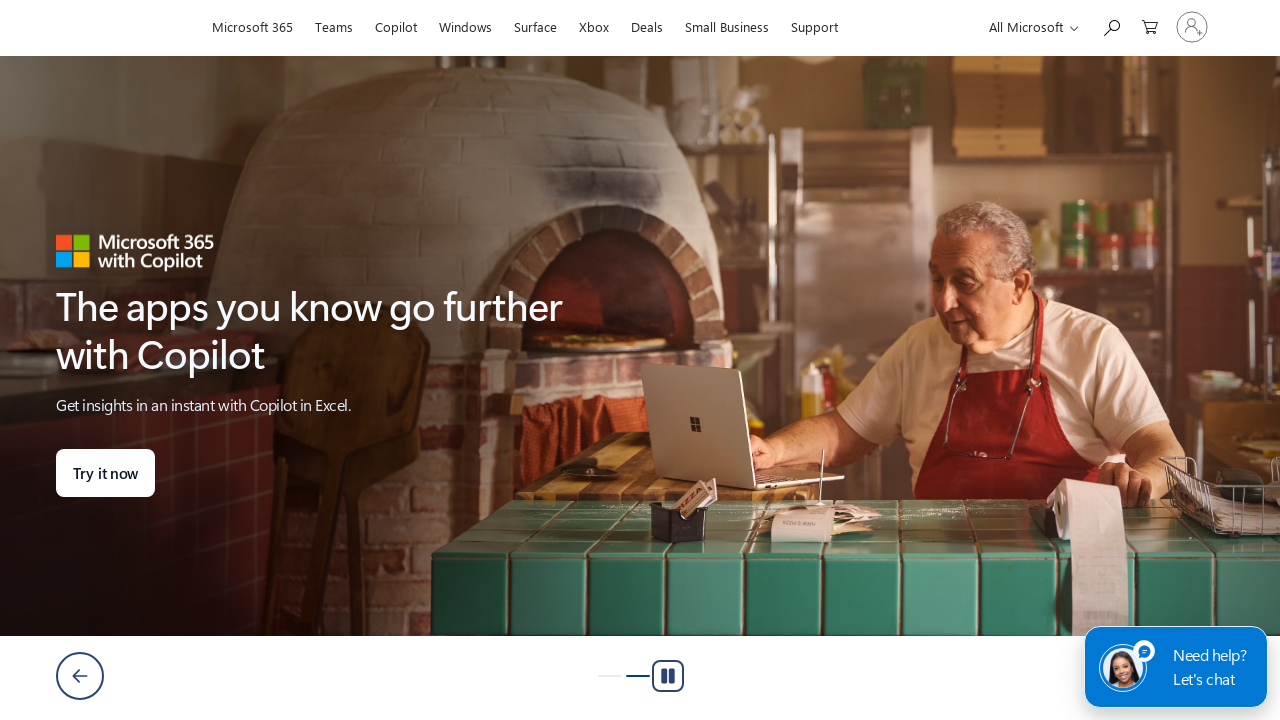

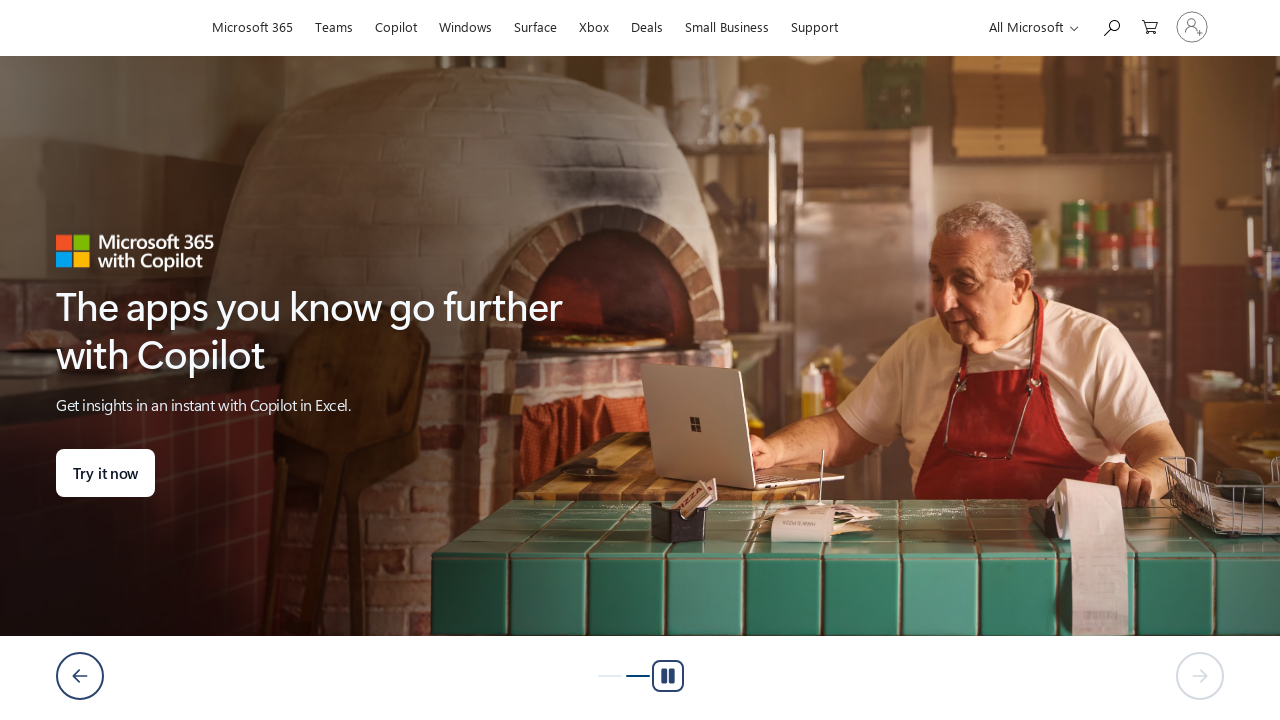